Tests small modal dialog by opening it, verifying content, and closing it

Starting URL: https://demoqa.com/elements

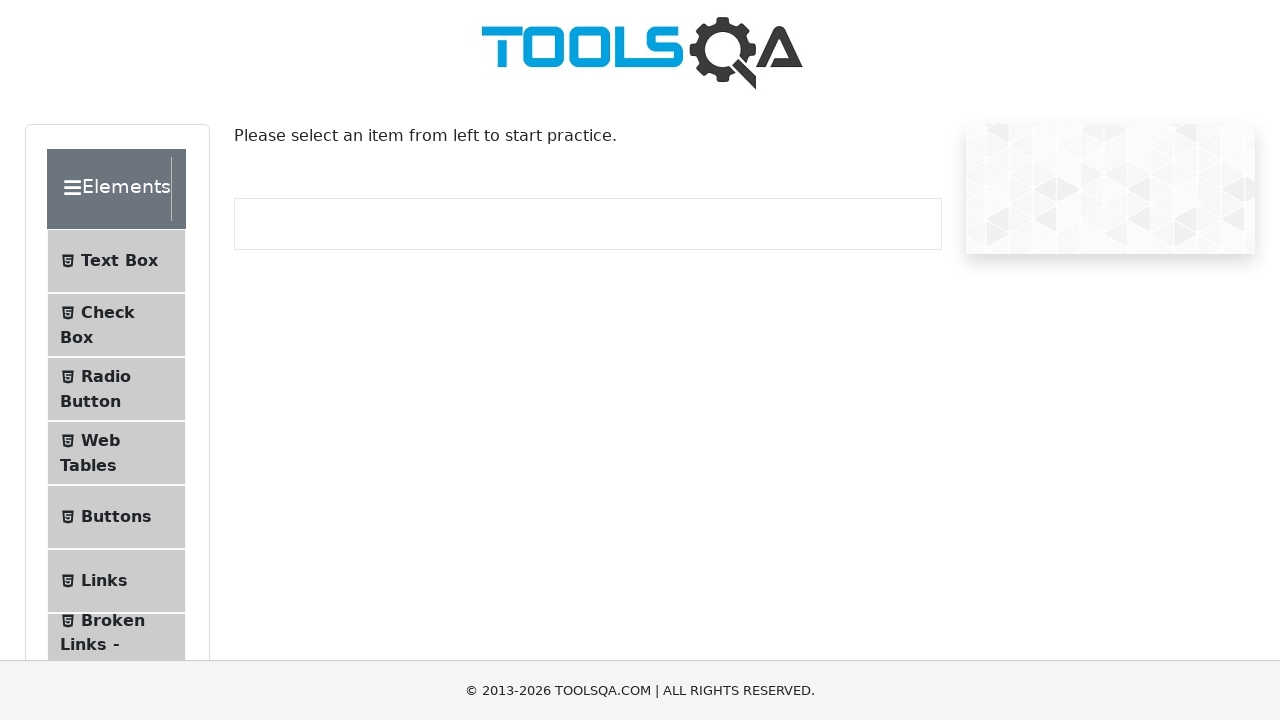

Clicked on 'Alerts, Frame & Windows' menu item at (107, 360) on internal:text="Alerts, Frame & Windows"i
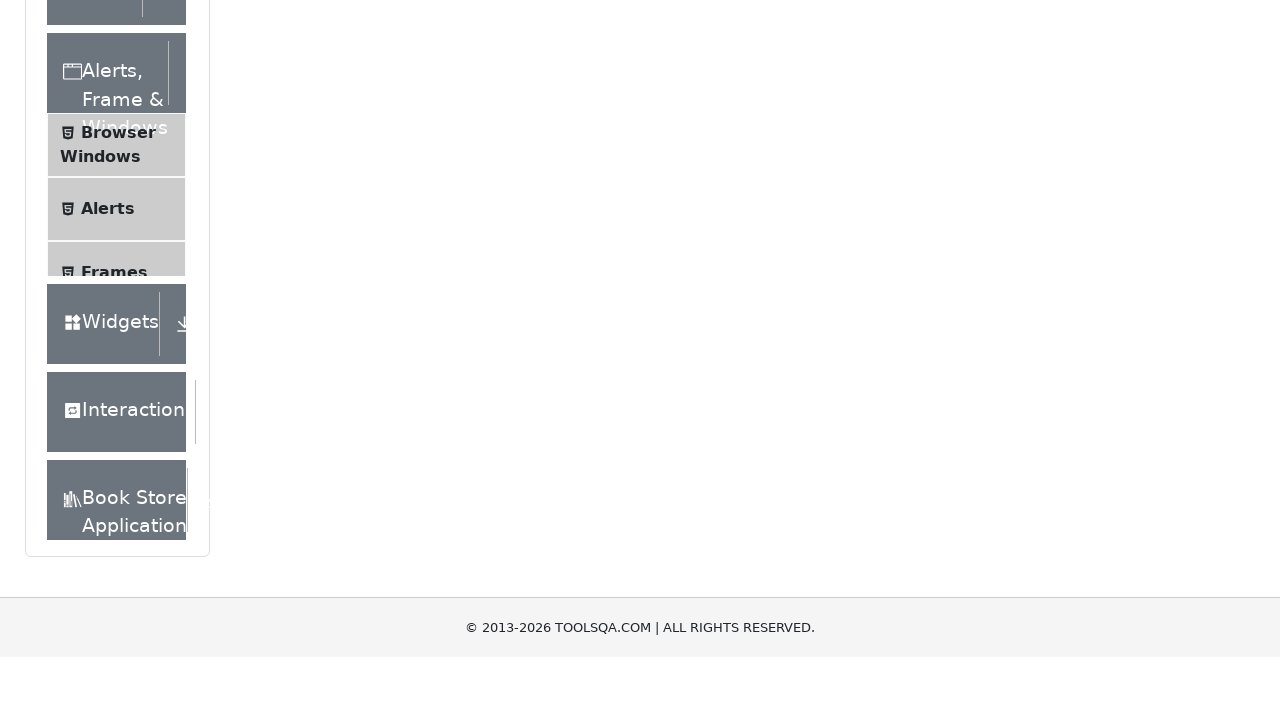

Clicked on 'Modal Dialogs' menu item at (116, 464) on li >> internal:has-text="Modal Dialogs"i
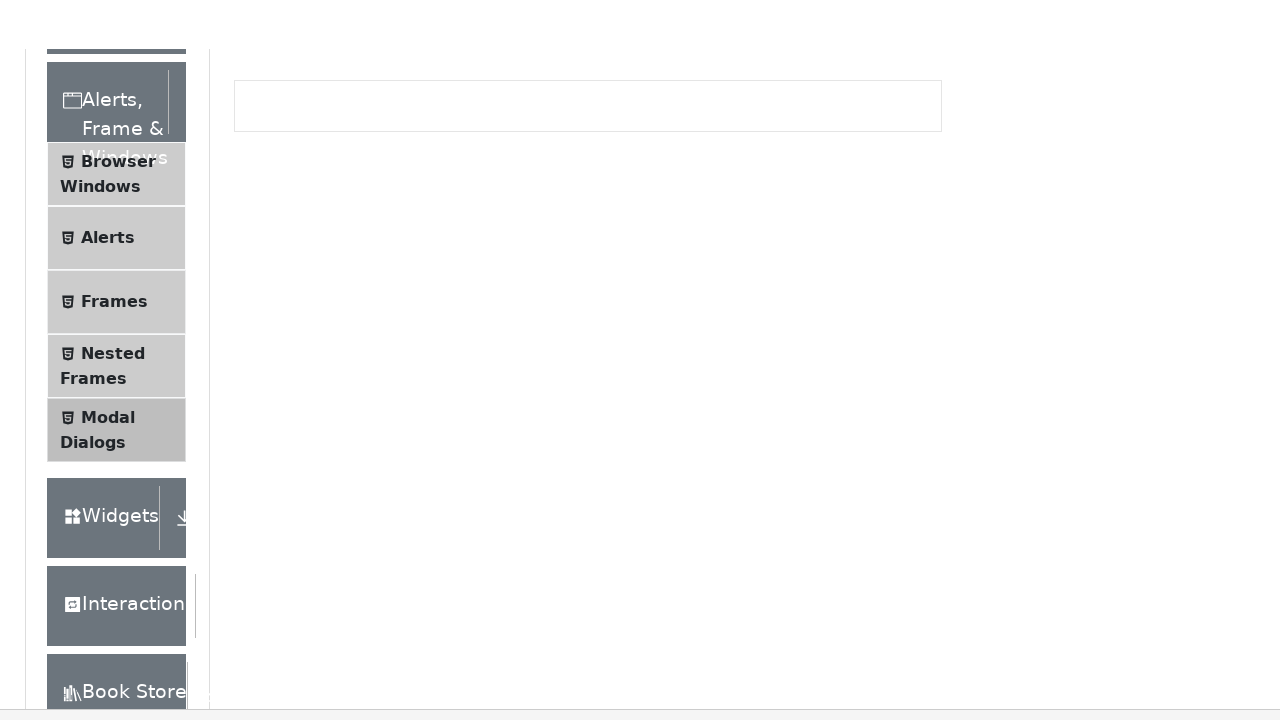

Clicked 'Small modal' button to open the modal at (296, 274) on internal:role=button[name="Small modal"i]
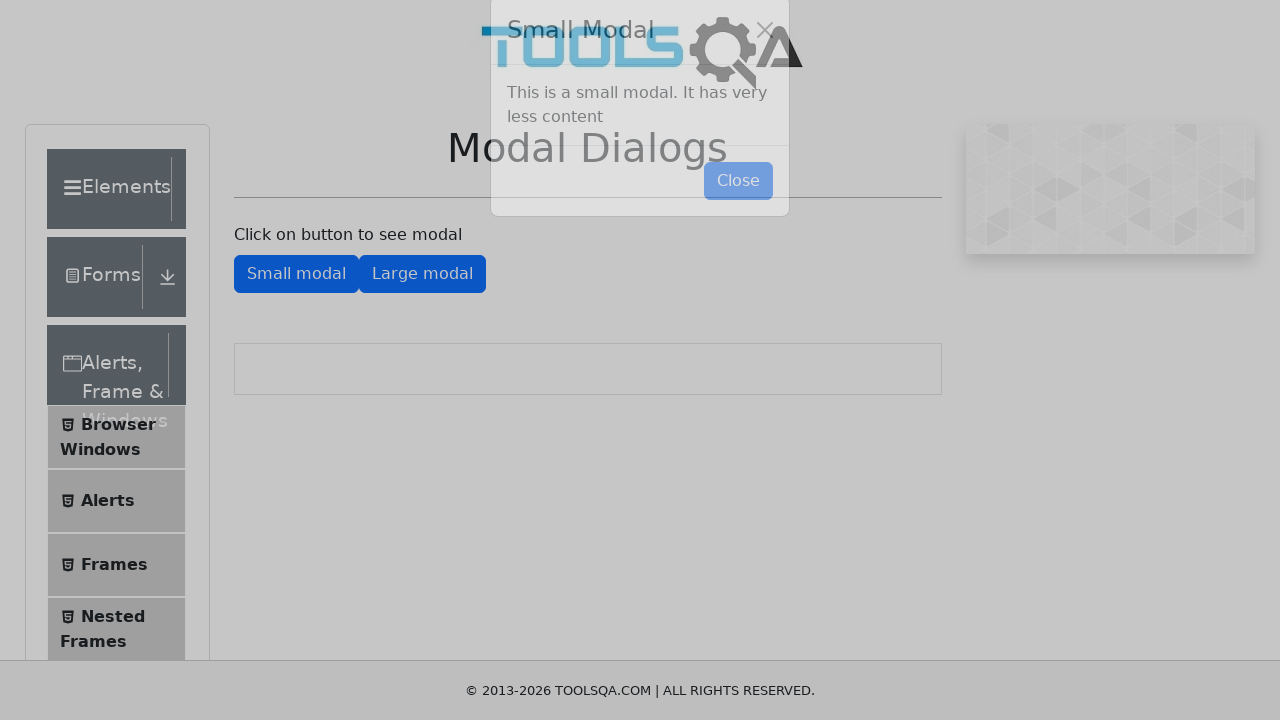

Verified small modal content is visible
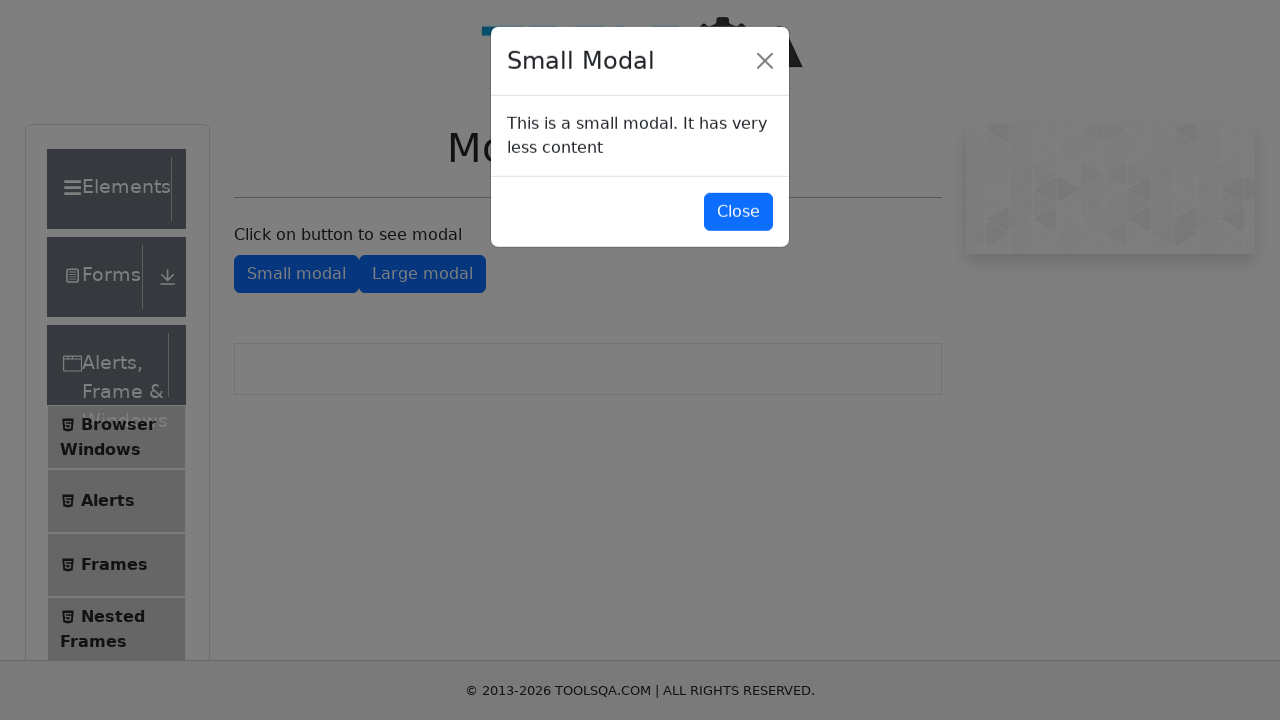

Clicked close button to close the small modal at (738, 214) on #closeSmallModal
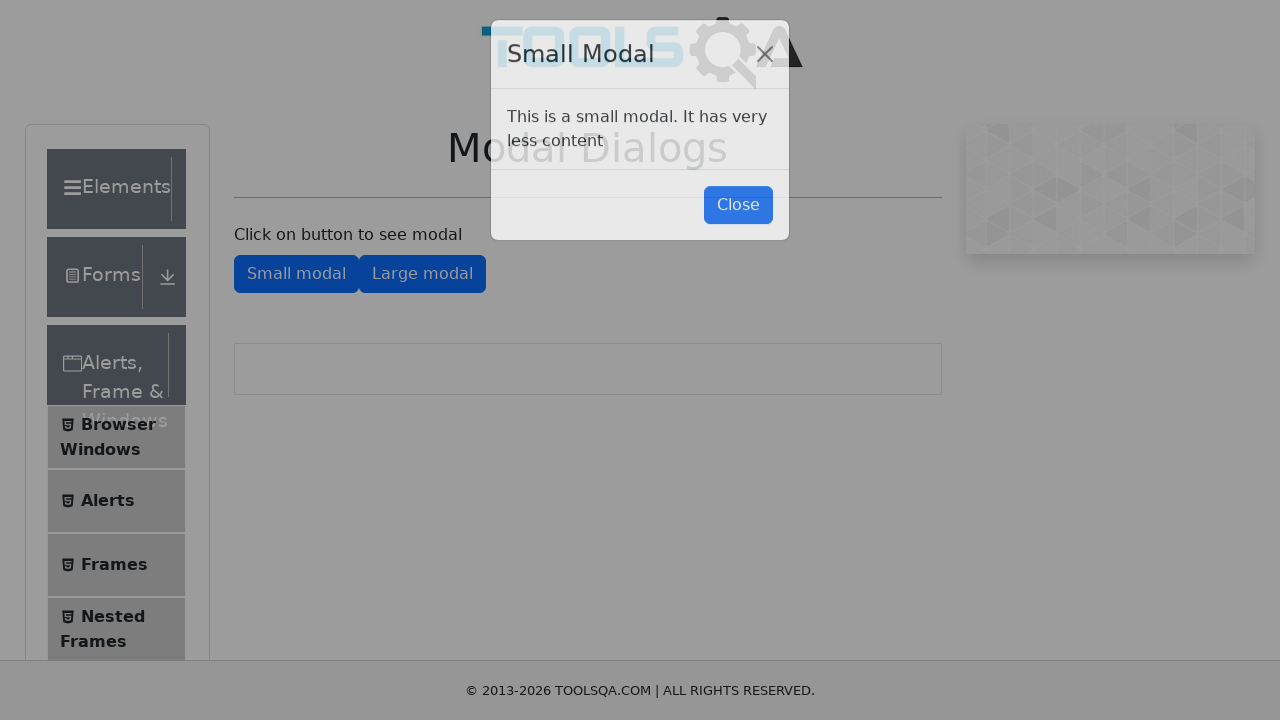

Verified small modal is closed and hidden
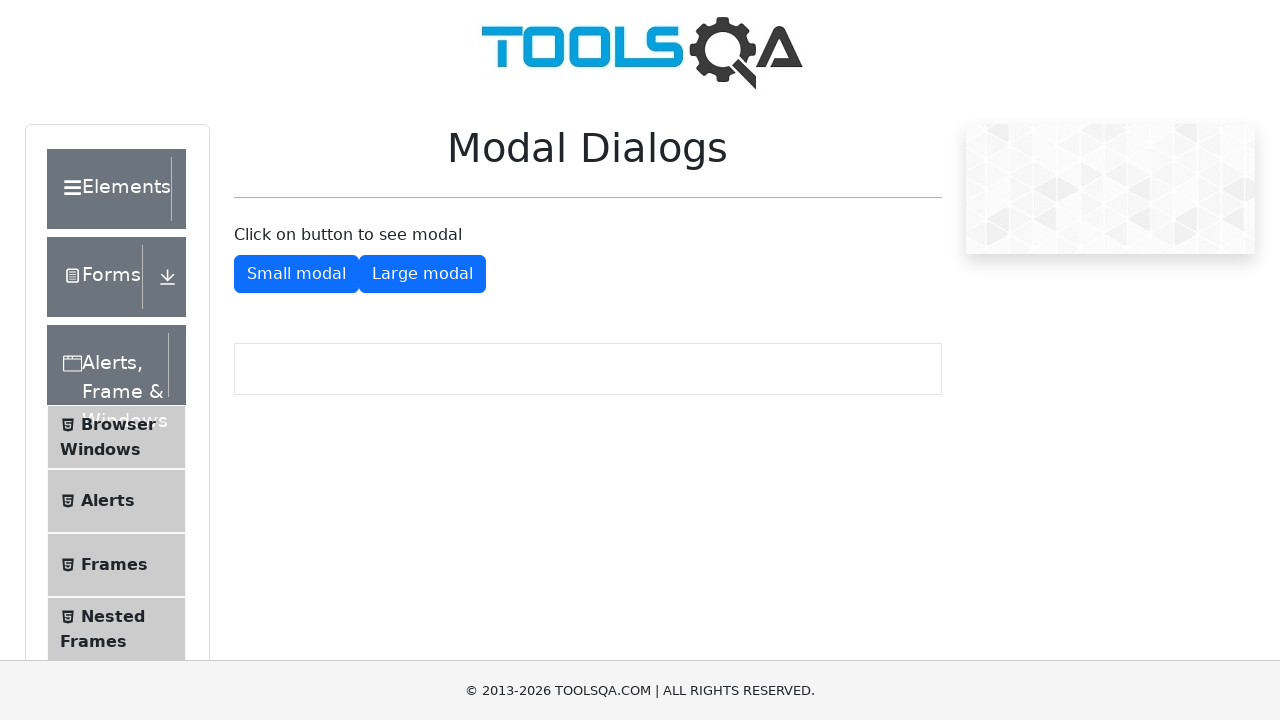

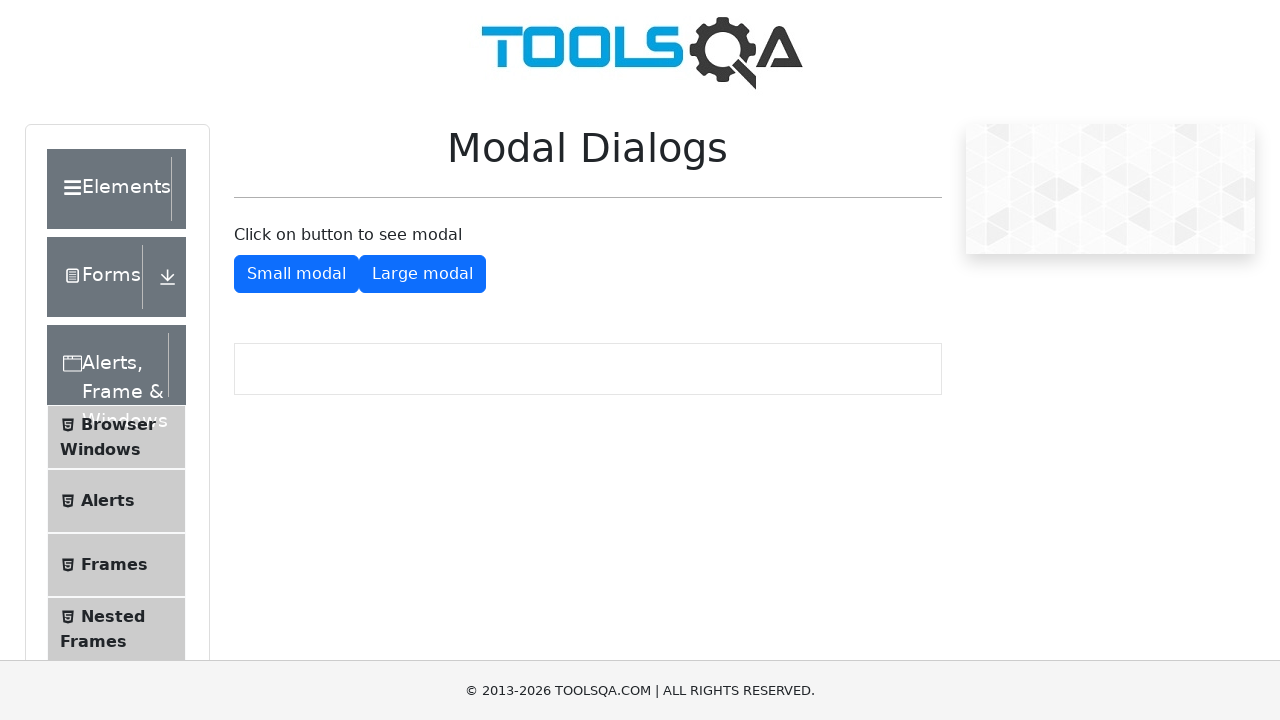